Opens the Awem Games website and verifies that the page title equals 'Awem Games'

Starting URL: https://awem.com/

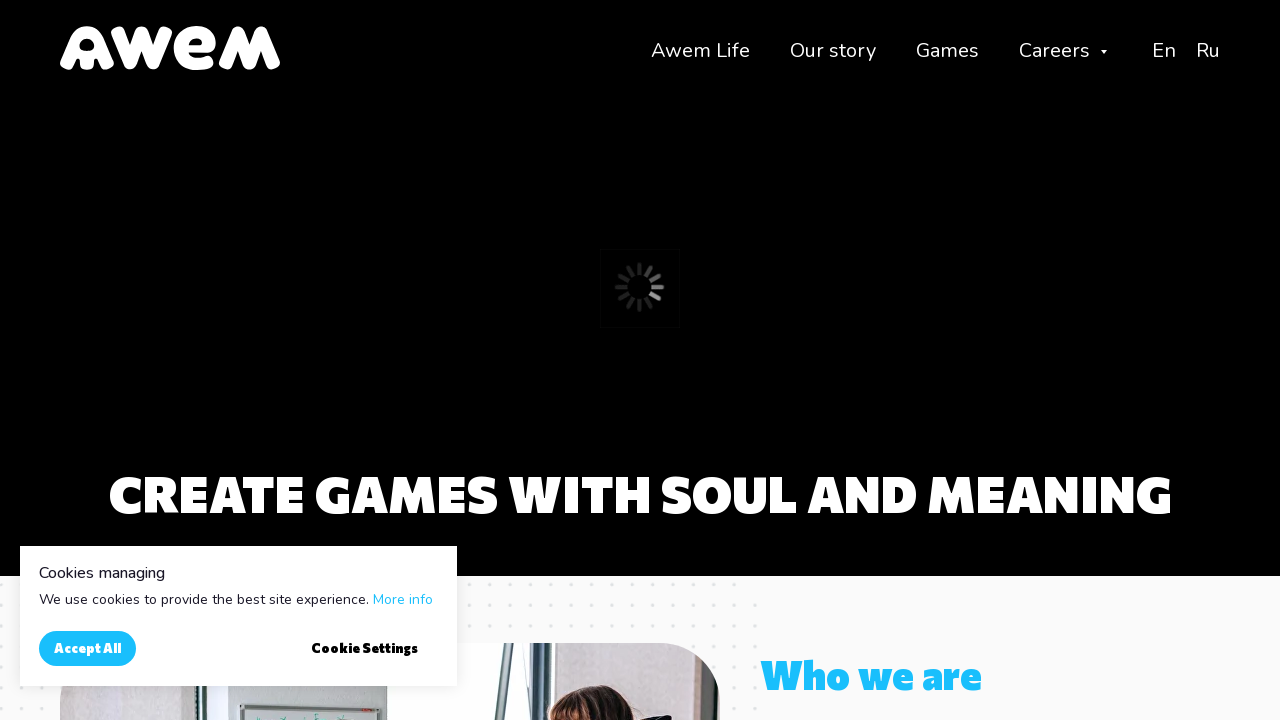

Waited for page to reach domcontentloaded state
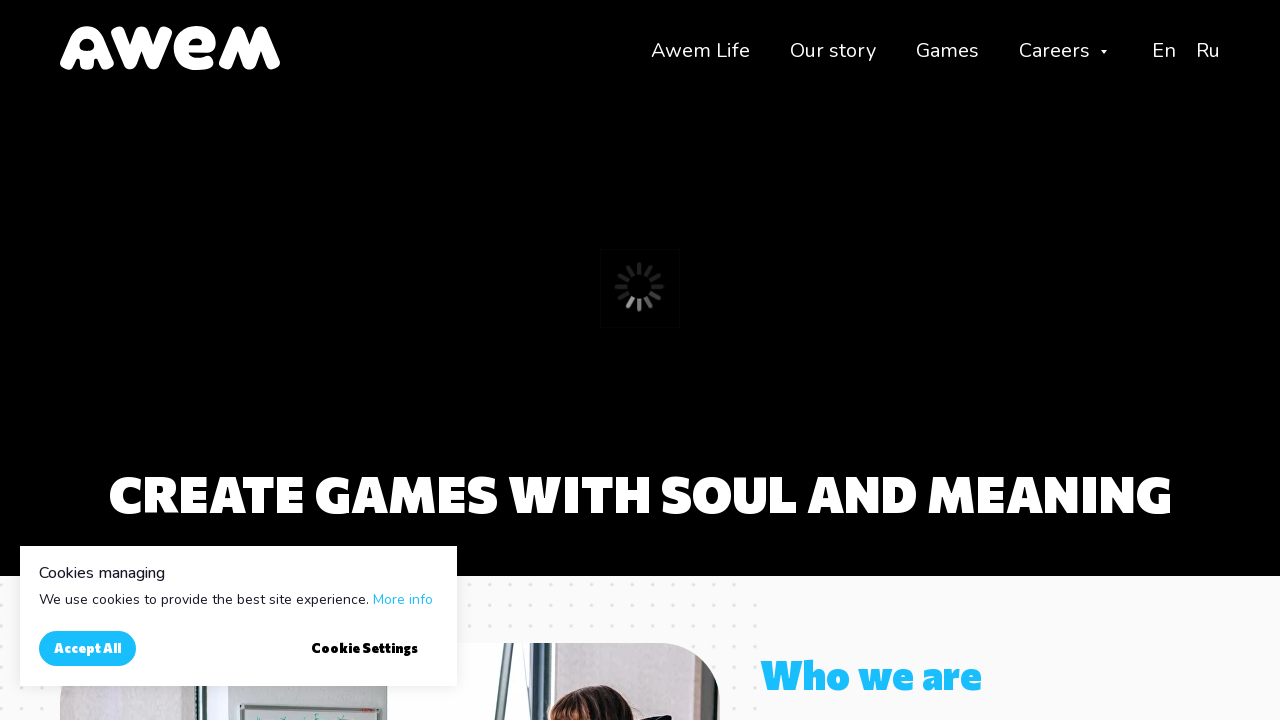

Retrieved page title
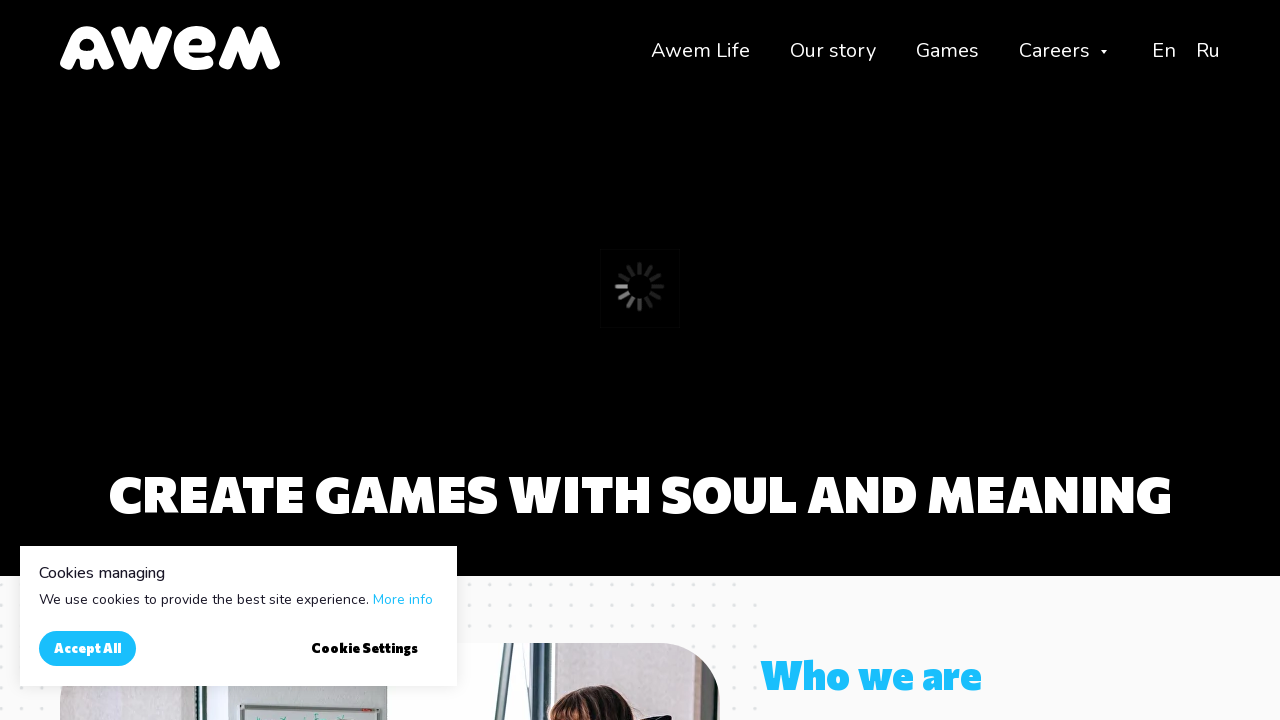

Verified page title equals 'Awem Games'
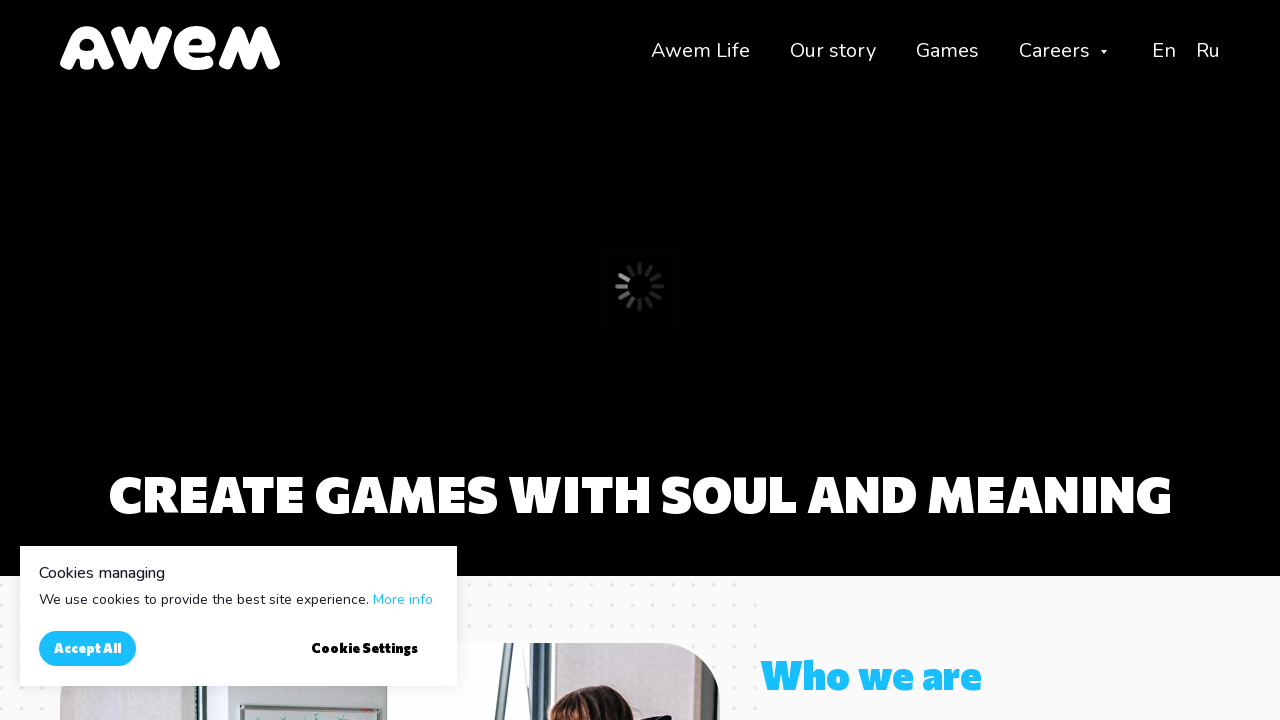

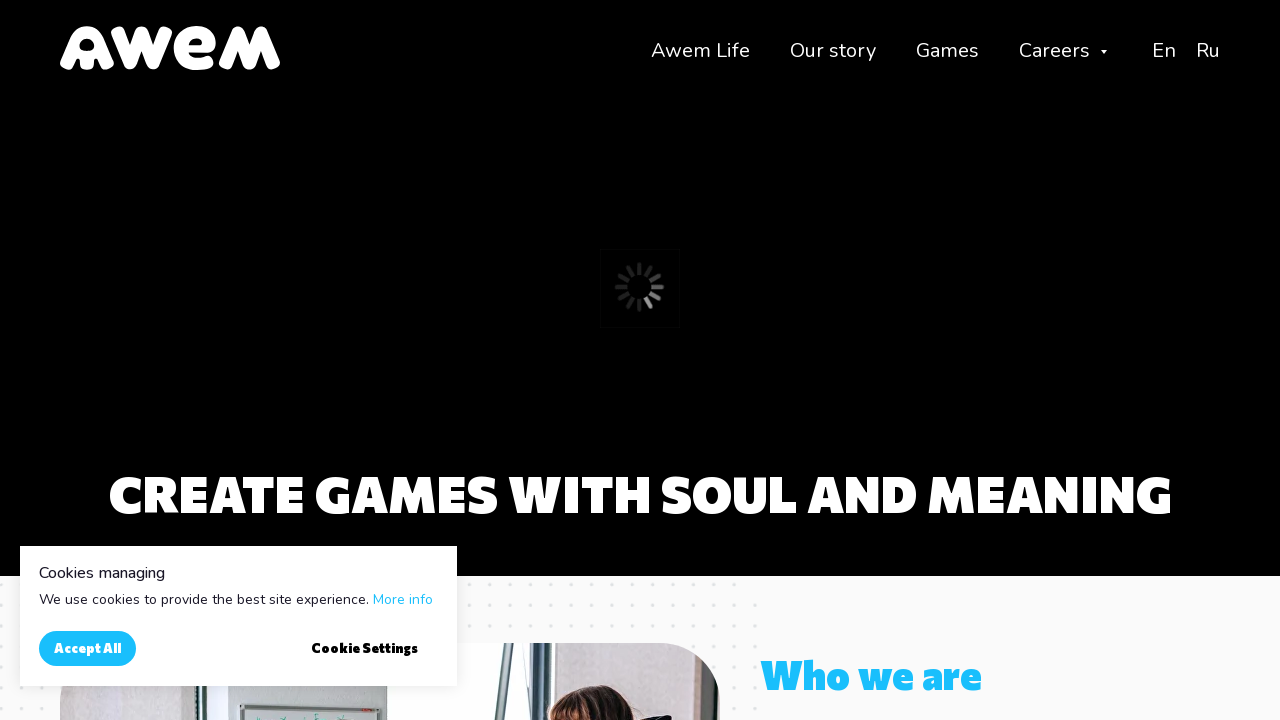